Tests pages with blank title to ensure they don't contain "No Title" text in the body

Starting URL: https://www.baeldung.com

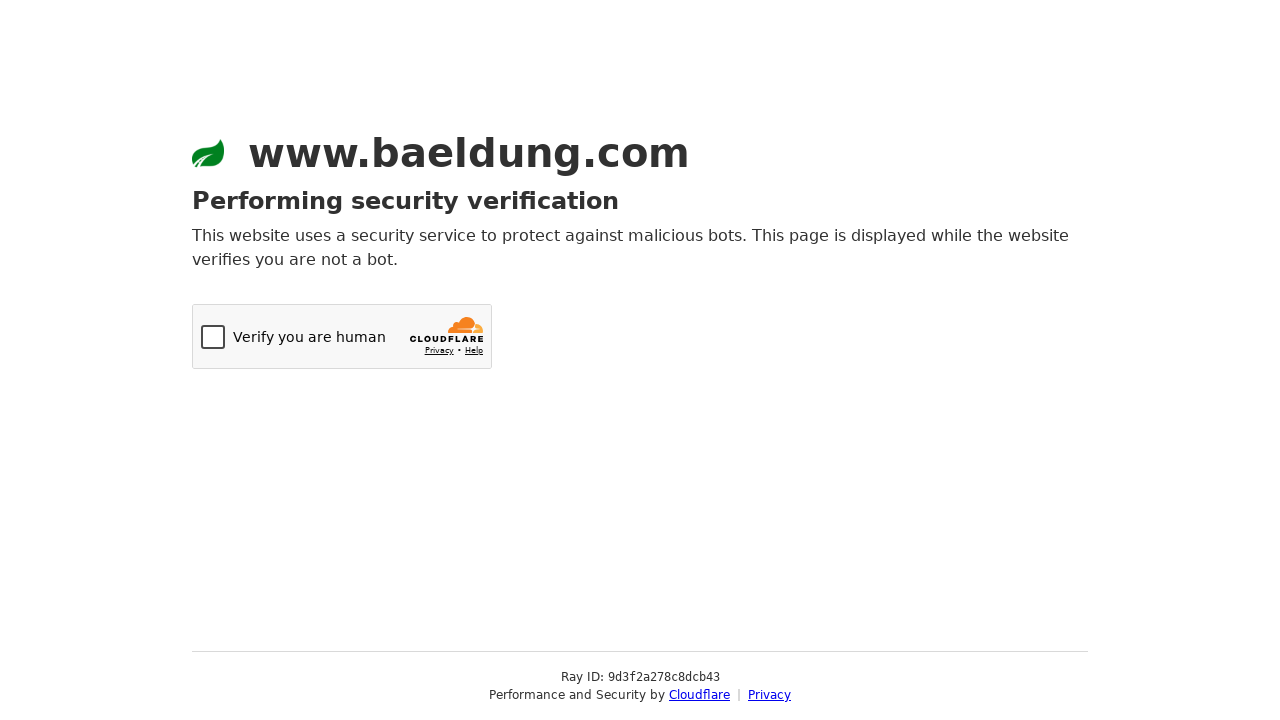

Navigated to page with blank title: https://www.baeldung.com/page1
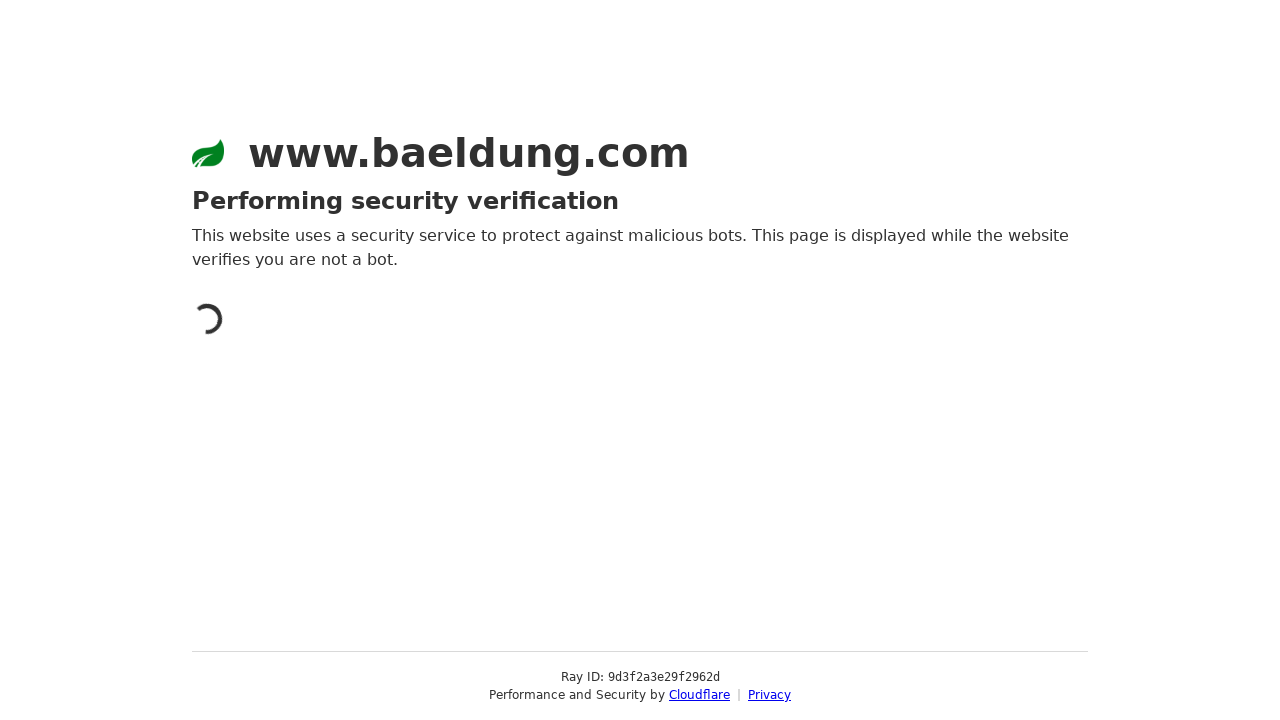

Counted 'No Title' text elements on page /page1: 0 found
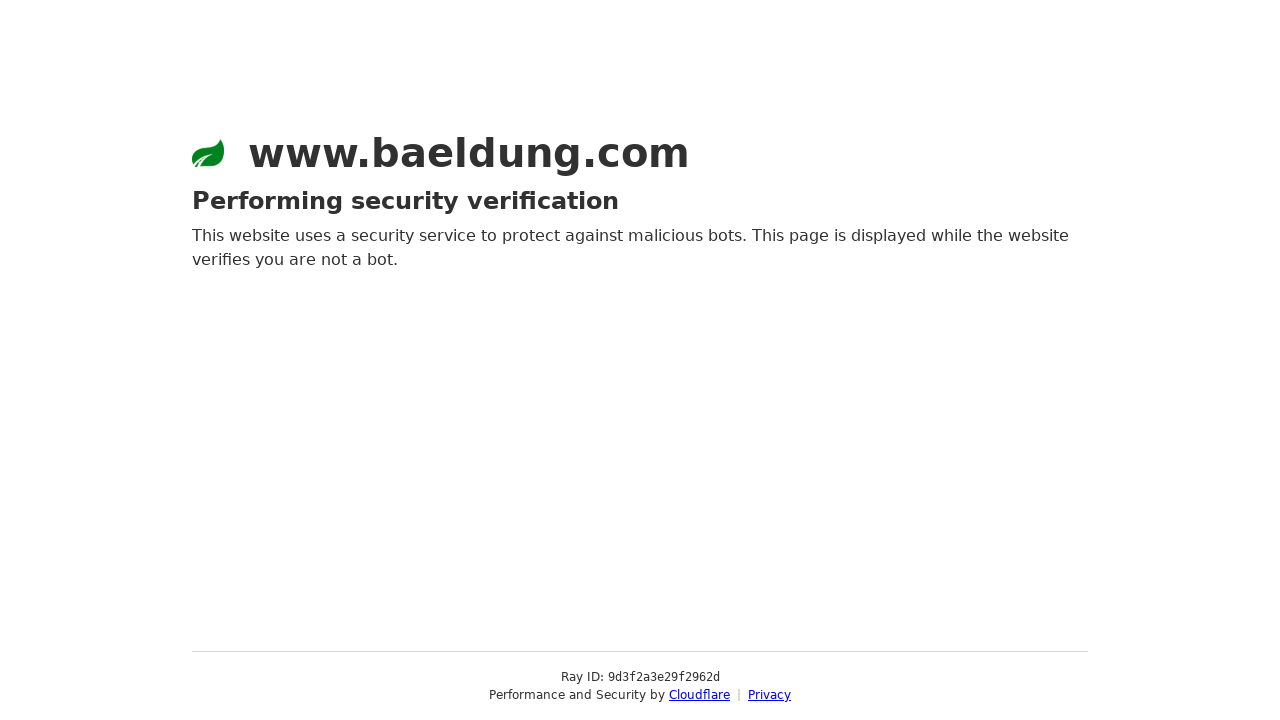

Assertion passed: Page /page1 does not contain 'No Title' text
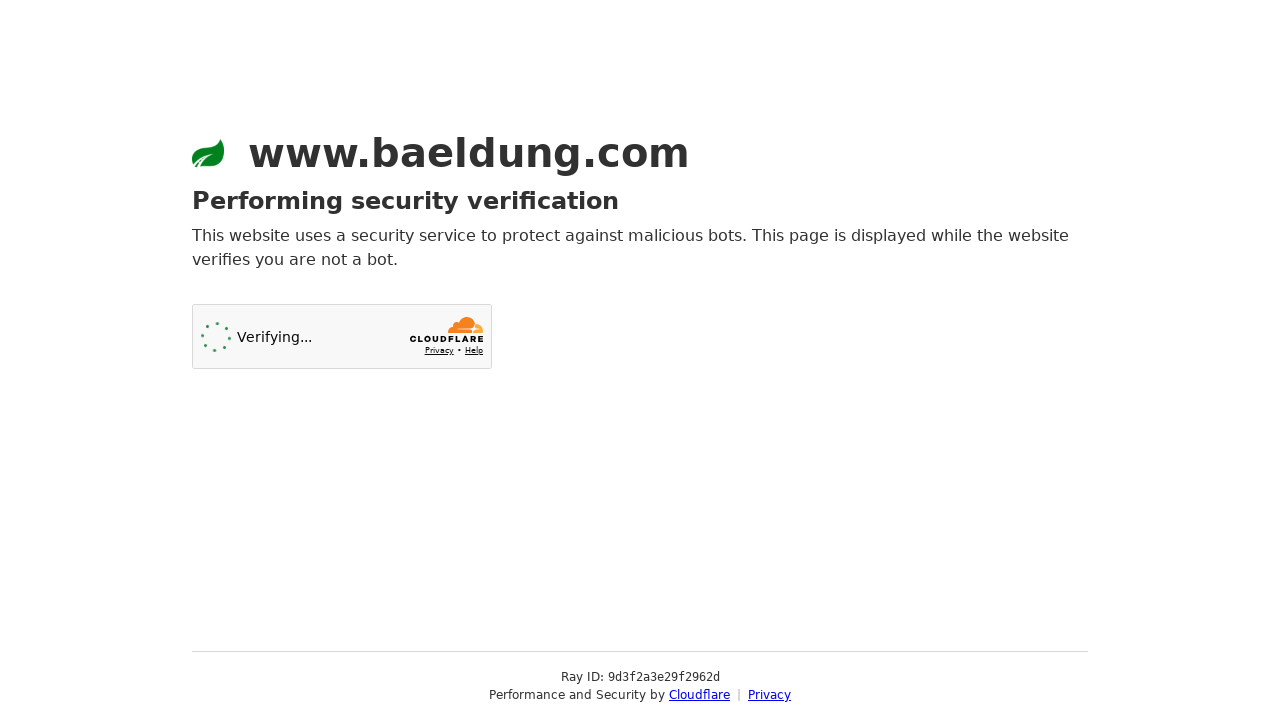

Navigated to page with blank title: https://www.baeldung.com/page2
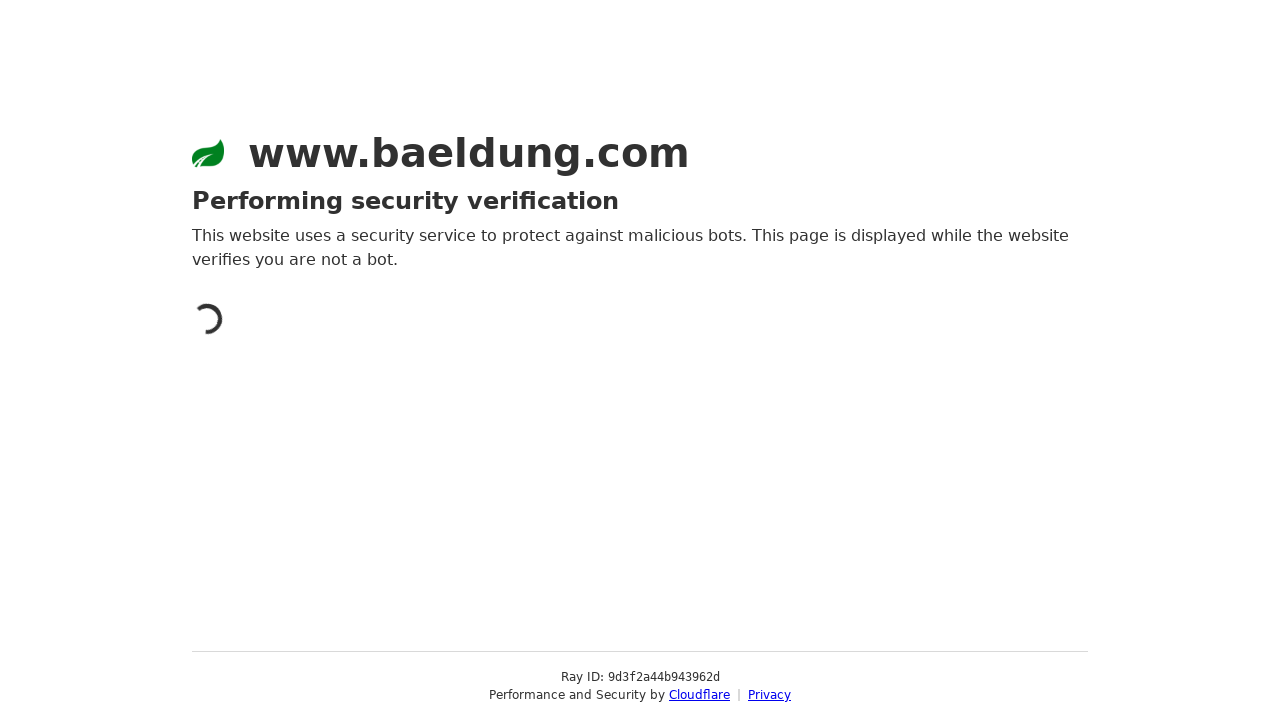

Counted 'No Title' text elements on page /page2: 0 found
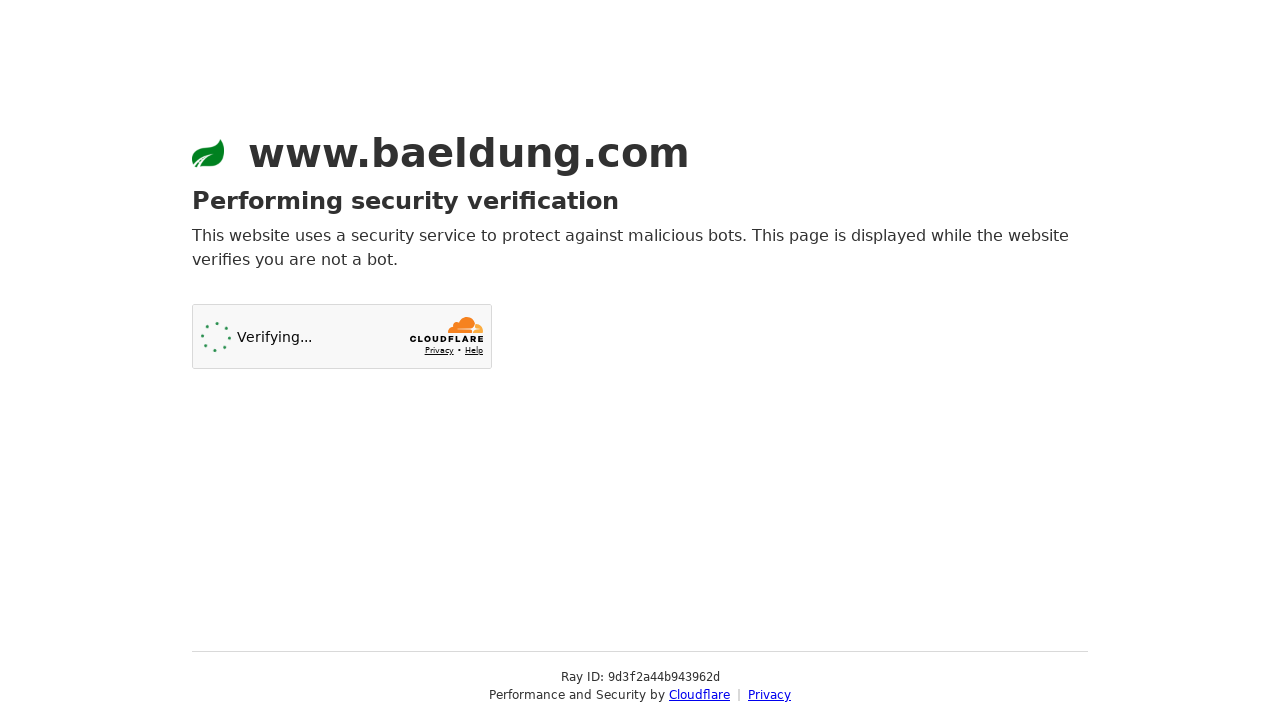

Assertion passed: Page /page2 does not contain 'No Title' text
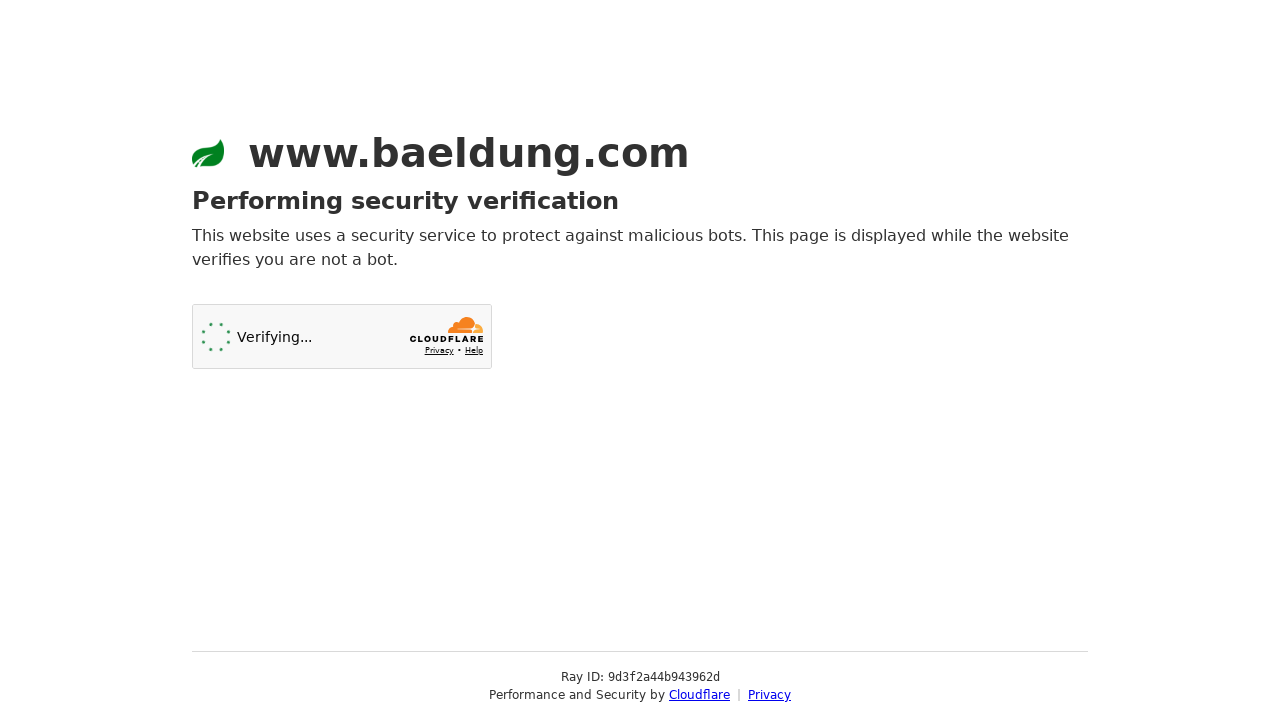

Navigated to page with blank title: https://www.baeldung.com/page3
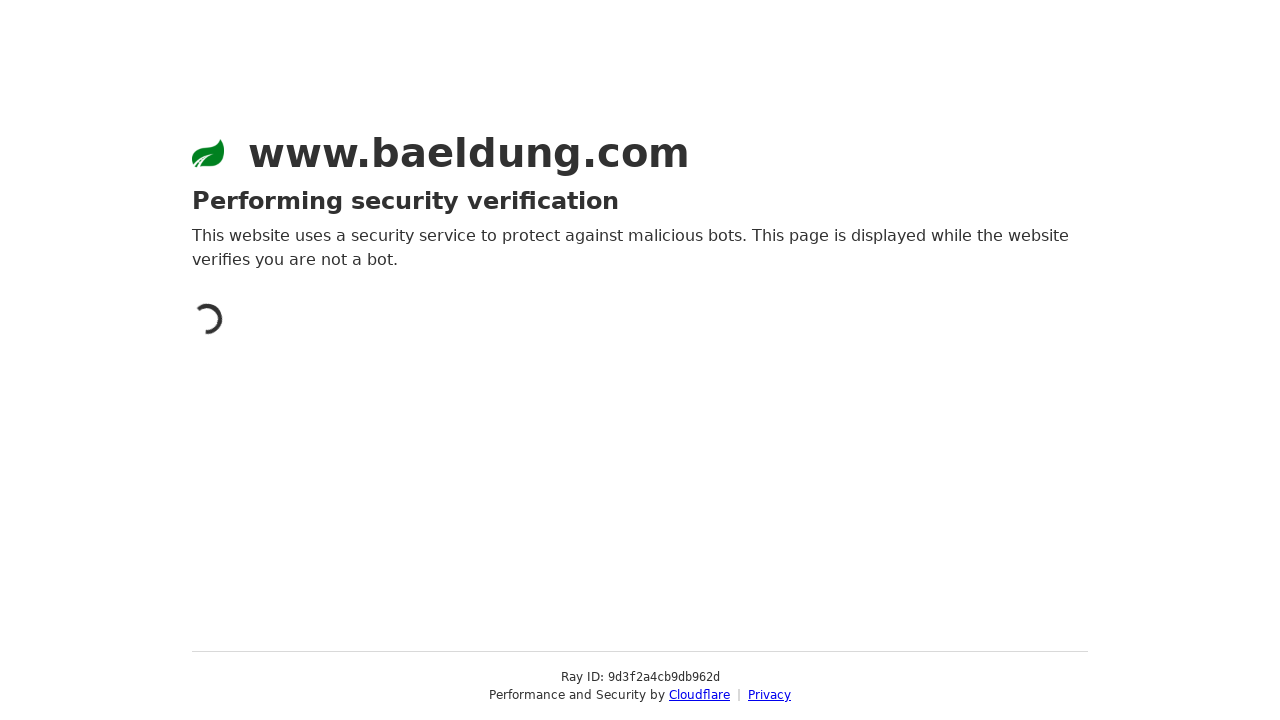

Counted 'No Title' text elements on page /page3: 0 found
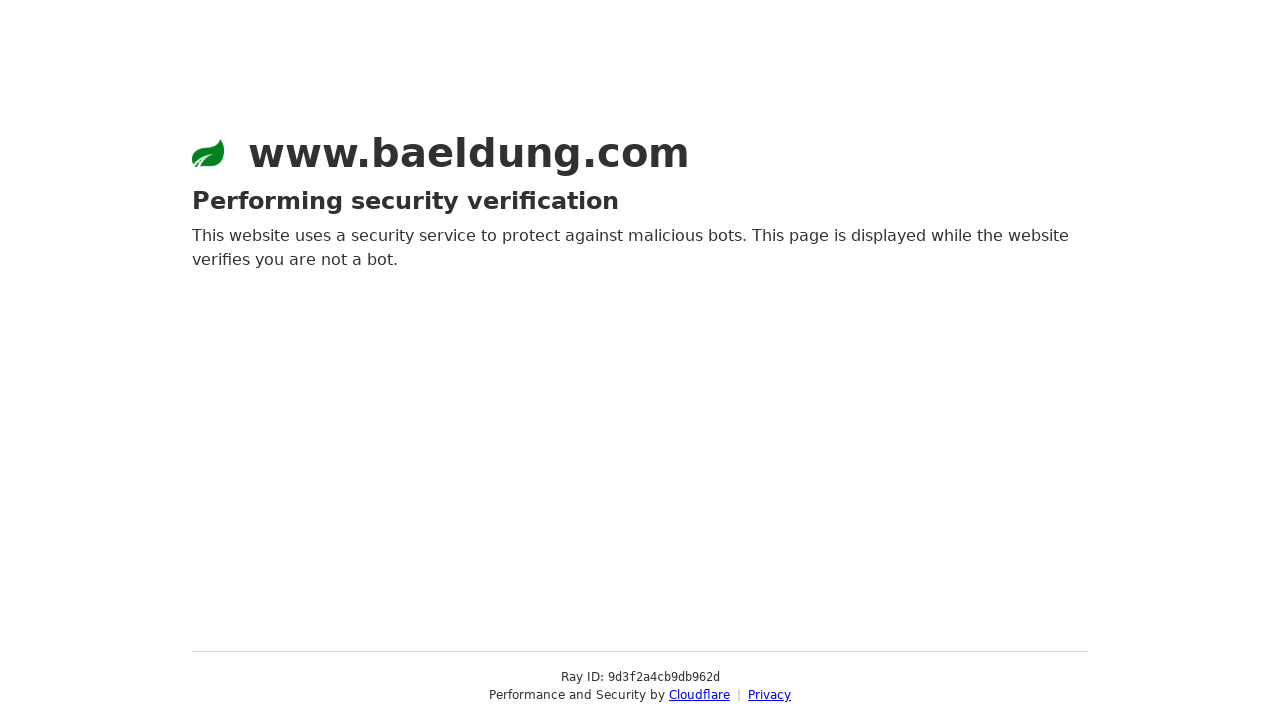

Assertion passed: Page /page3 does not contain 'No Title' text
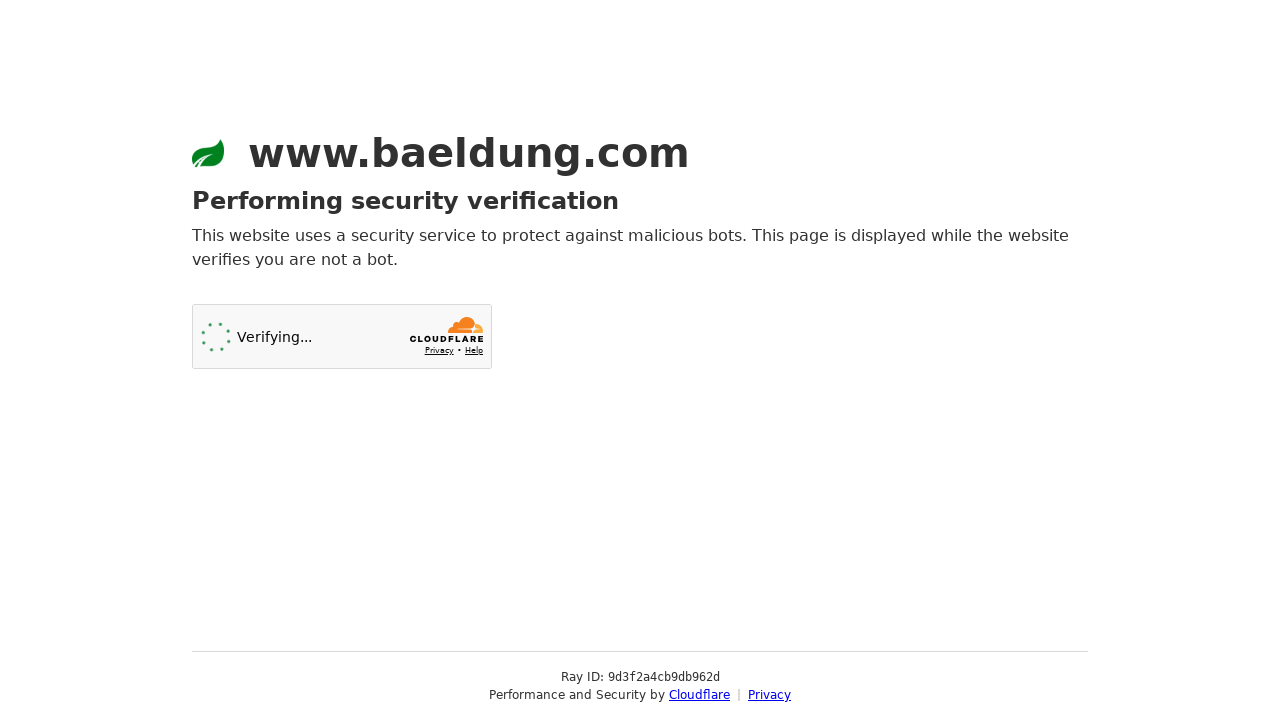

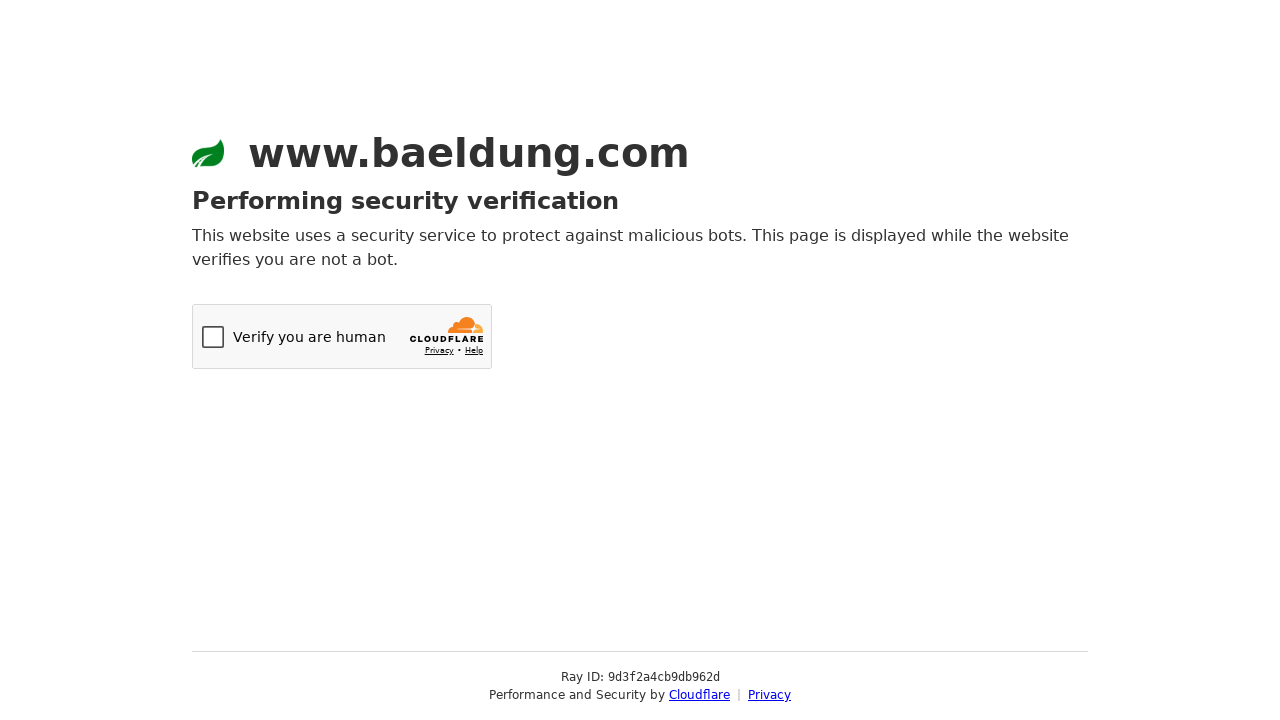